Navigates to the SpiceJet airline website homepage and waits for the page to load

Starting URL: https://www.spicejet.com/

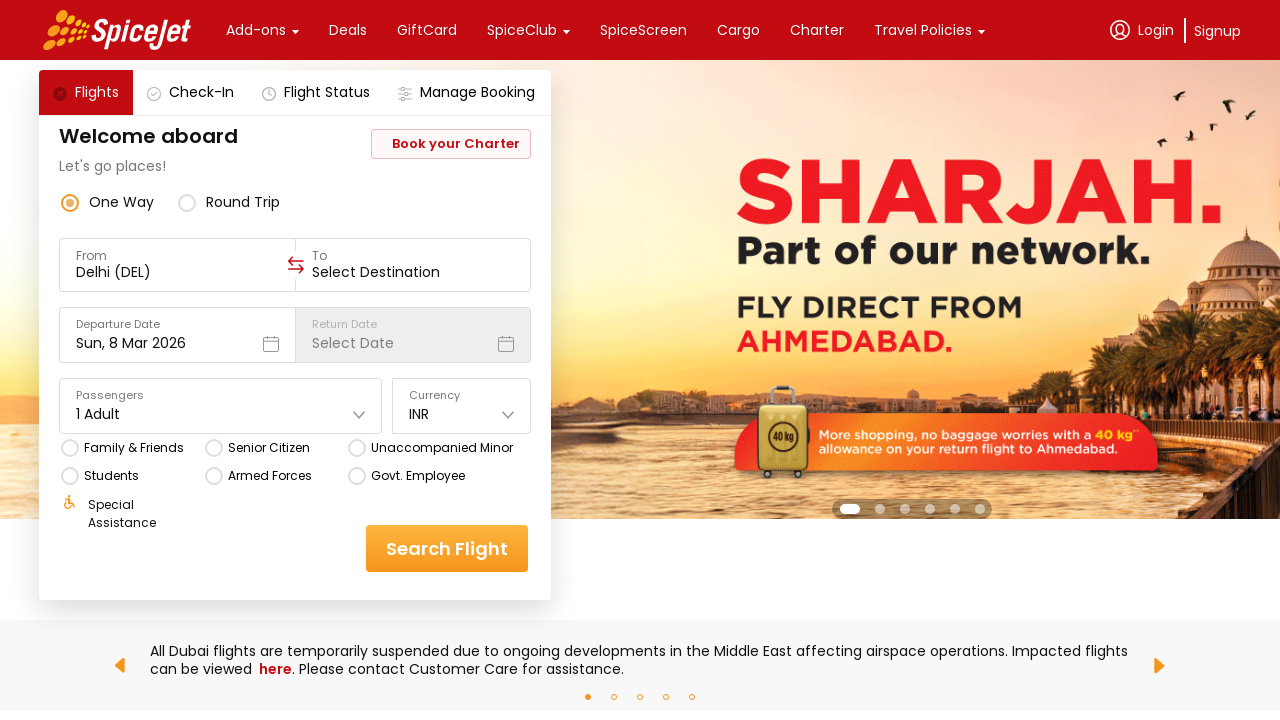

Navigated to SpiceJet homepage at https://www.spicejet.com/
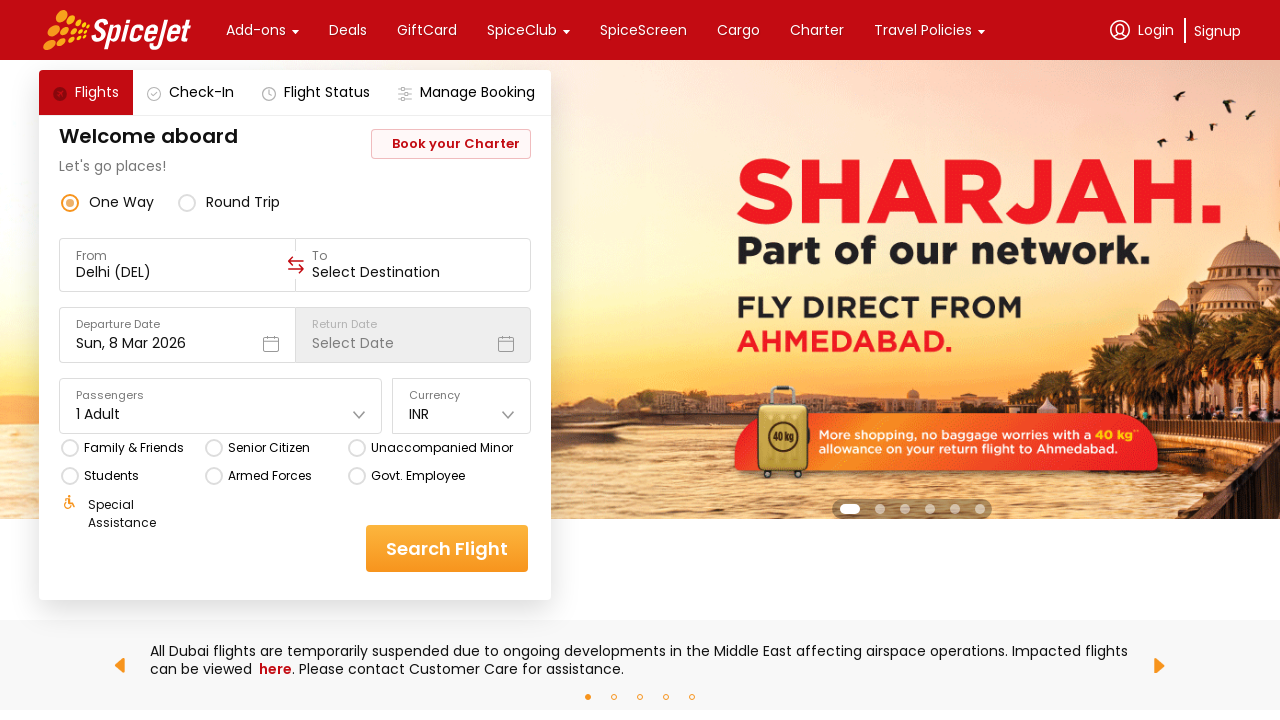

Waited for DOM content to load on SpiceJet homepage
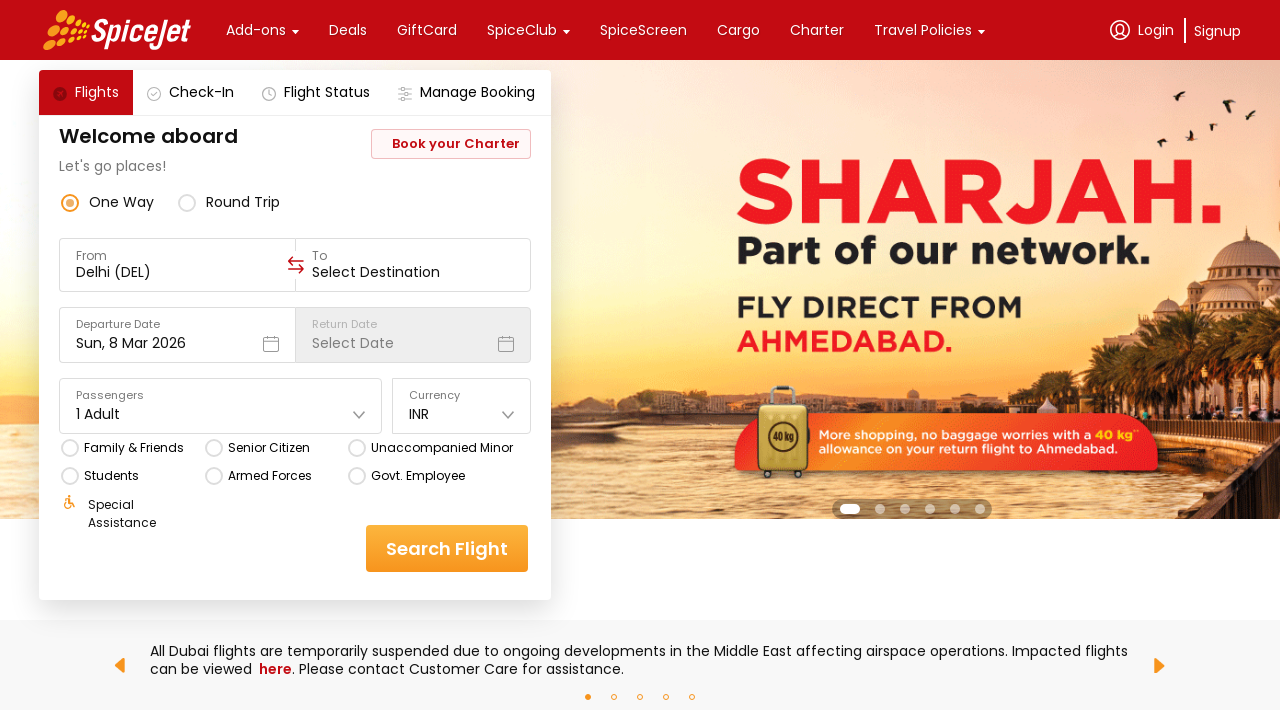

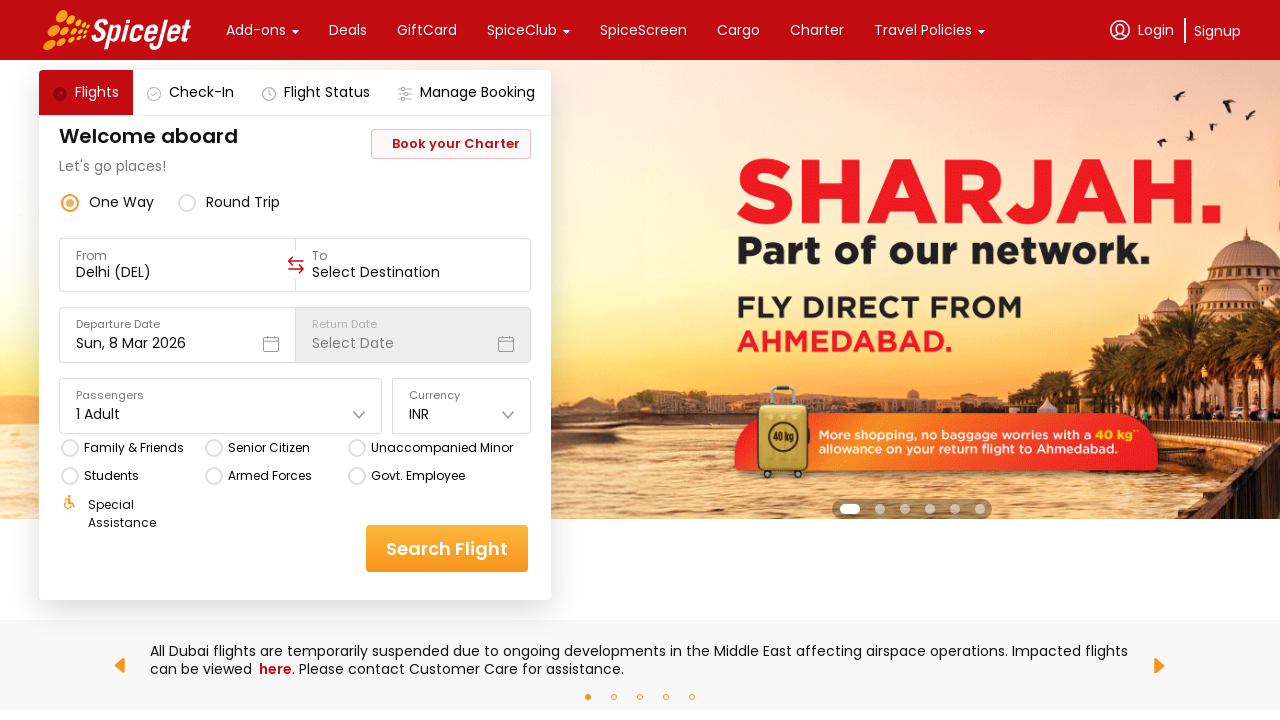